Tests that the todo counter displays the current number of items as they are added

Starting URL: https://demo.playwright.dev/todomvc

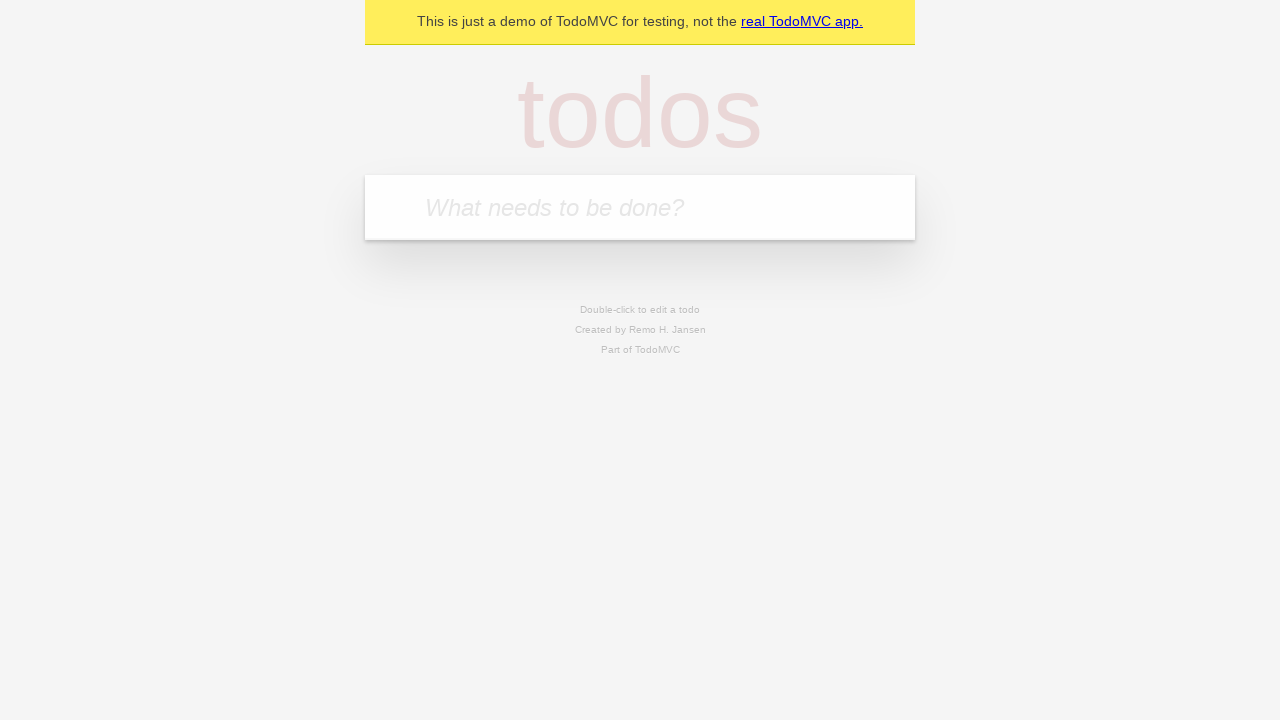

Filled todo input with 'buy some cheese' on internal:attr=[placeholder="What needs to be done?"i]
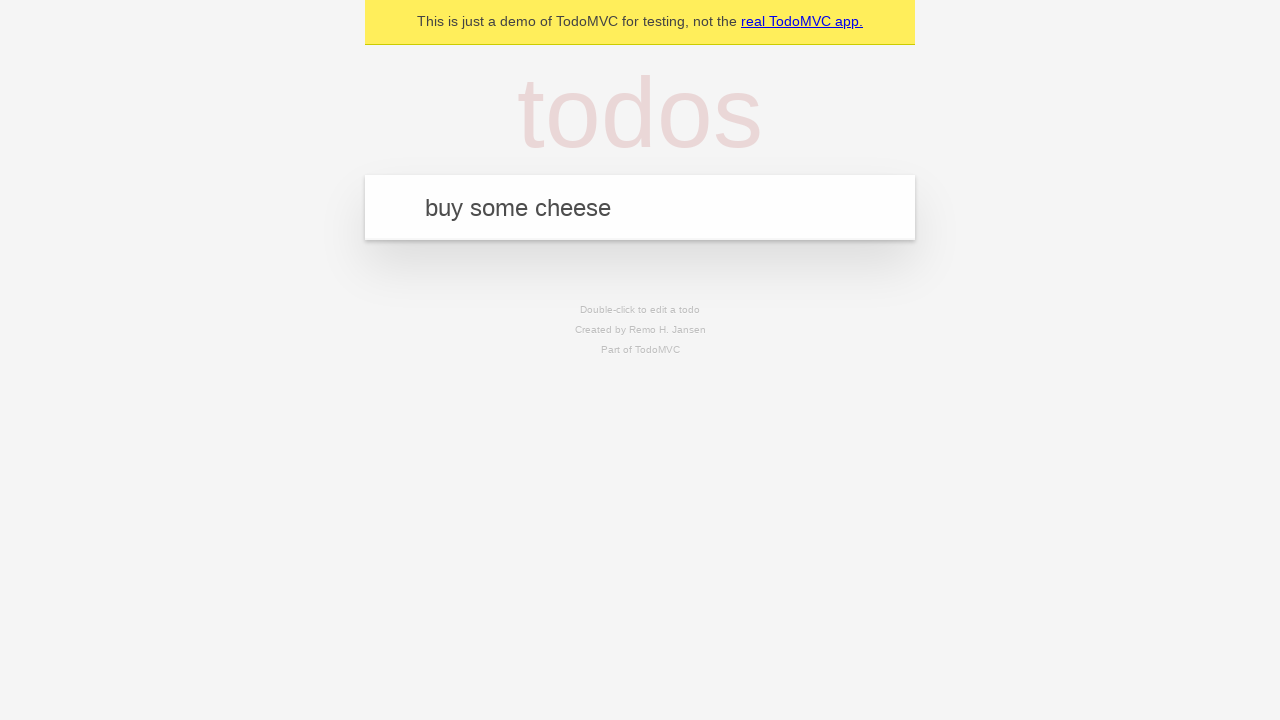

Pressed Enter to create first todo item on internal:attr=[placeholder="What needs to be done?"i]
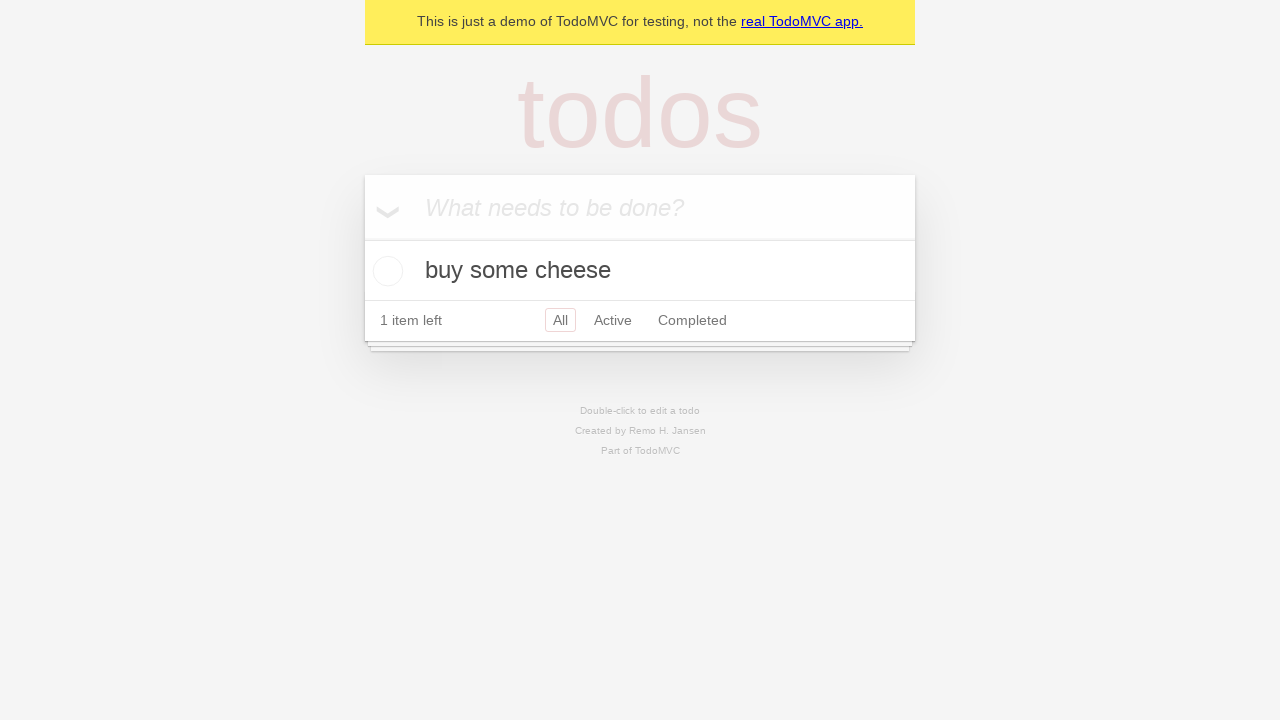

Todo counter element loaded and is visible
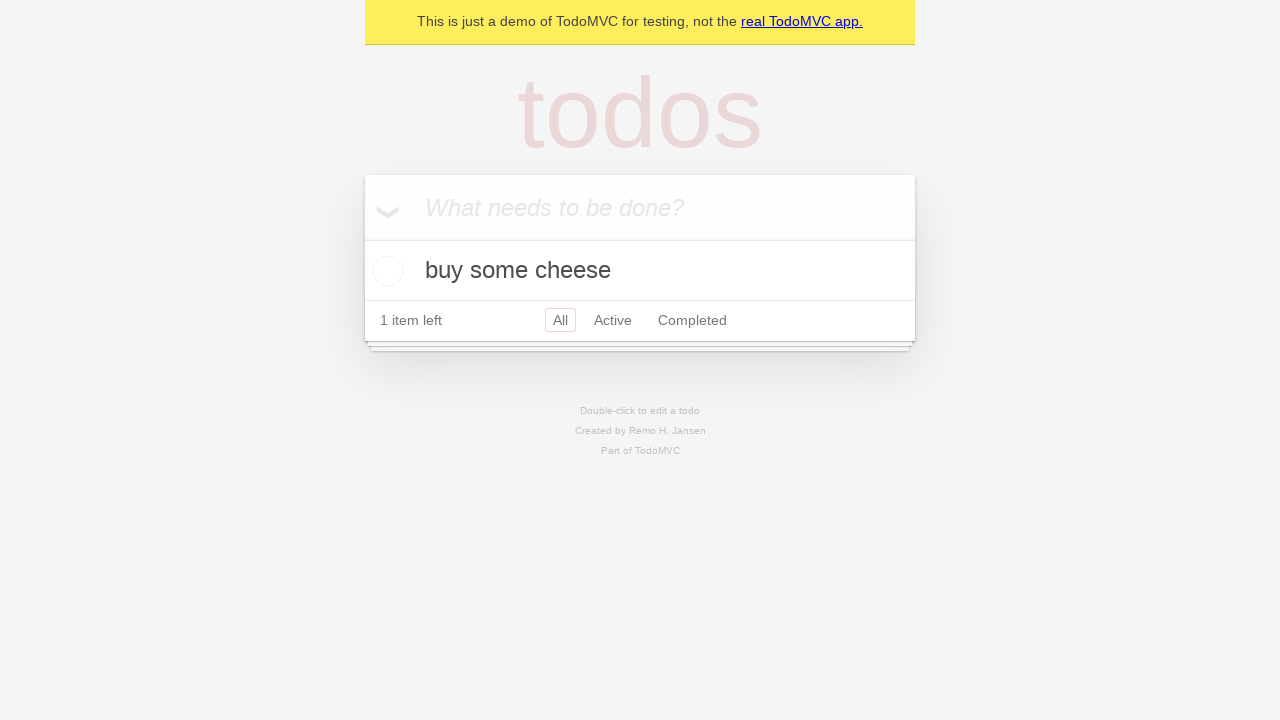

Filled todo input with 'feed the cat' on internal:attr=[placeholder="What needs to be done?"i]
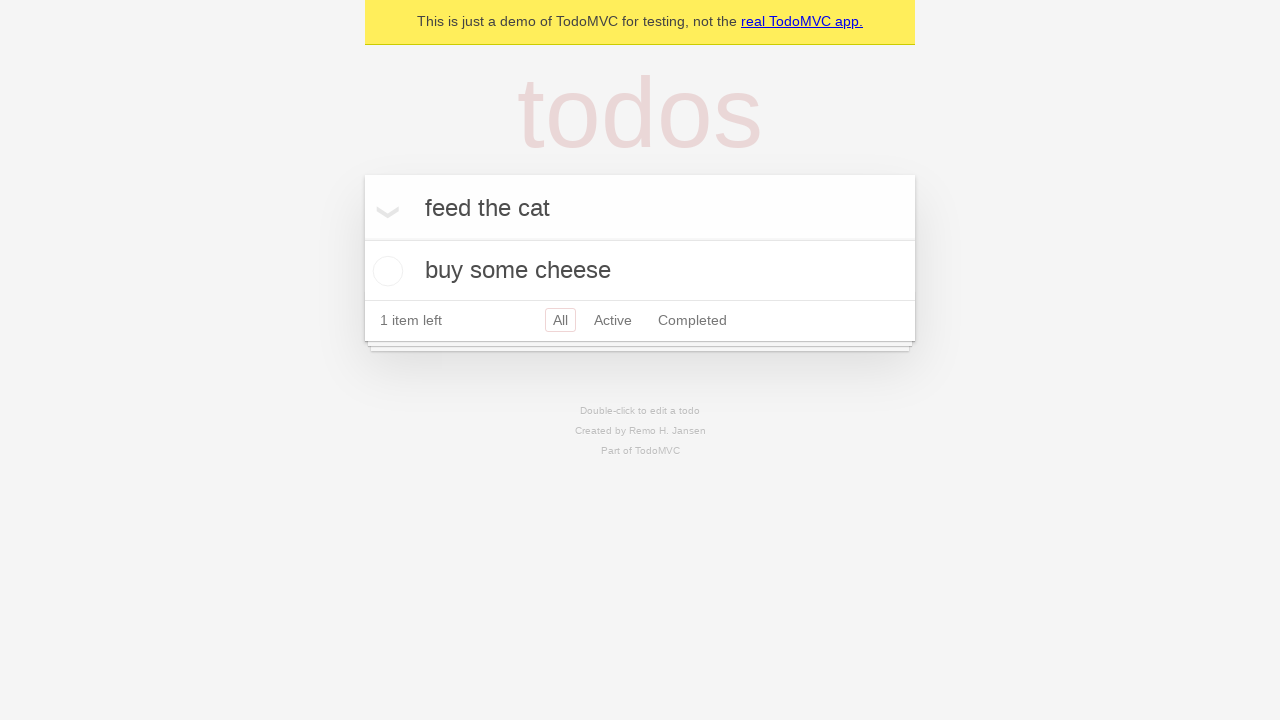

Pressed Enter to create second todo item on internal:attr=[placeholder="What needs to be done?"i]
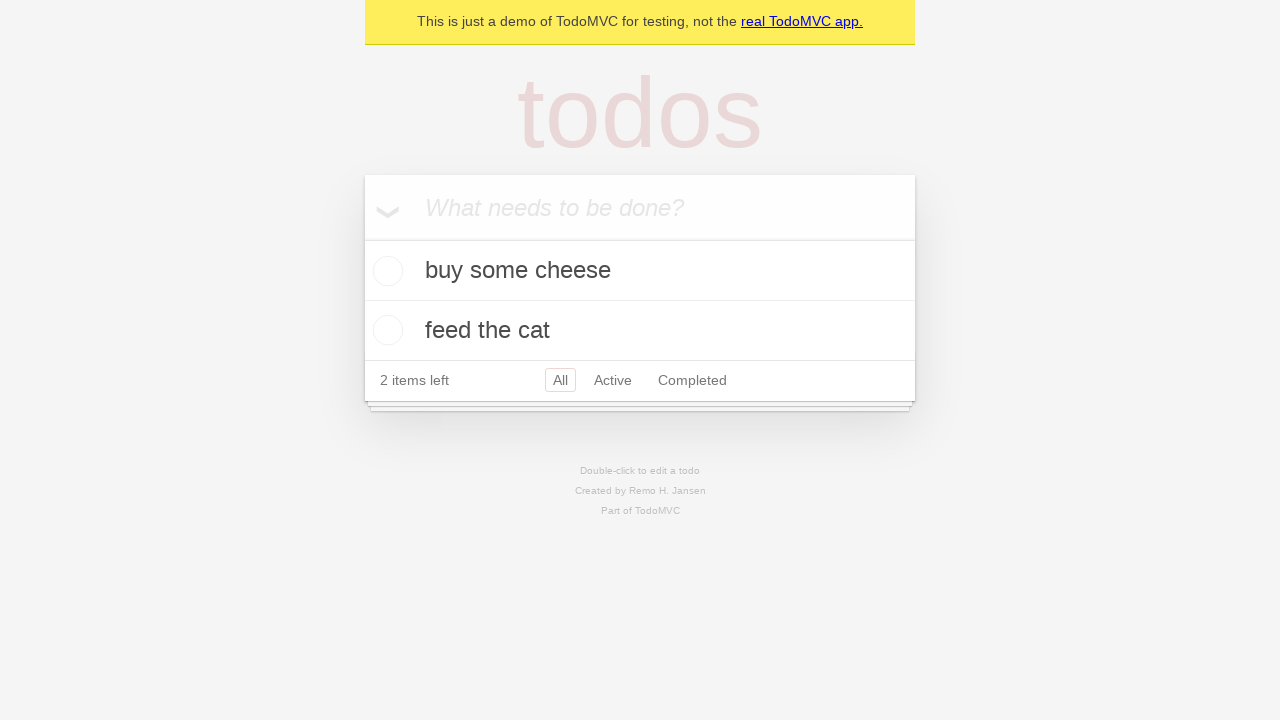

Waited 500ms for todo counter to update
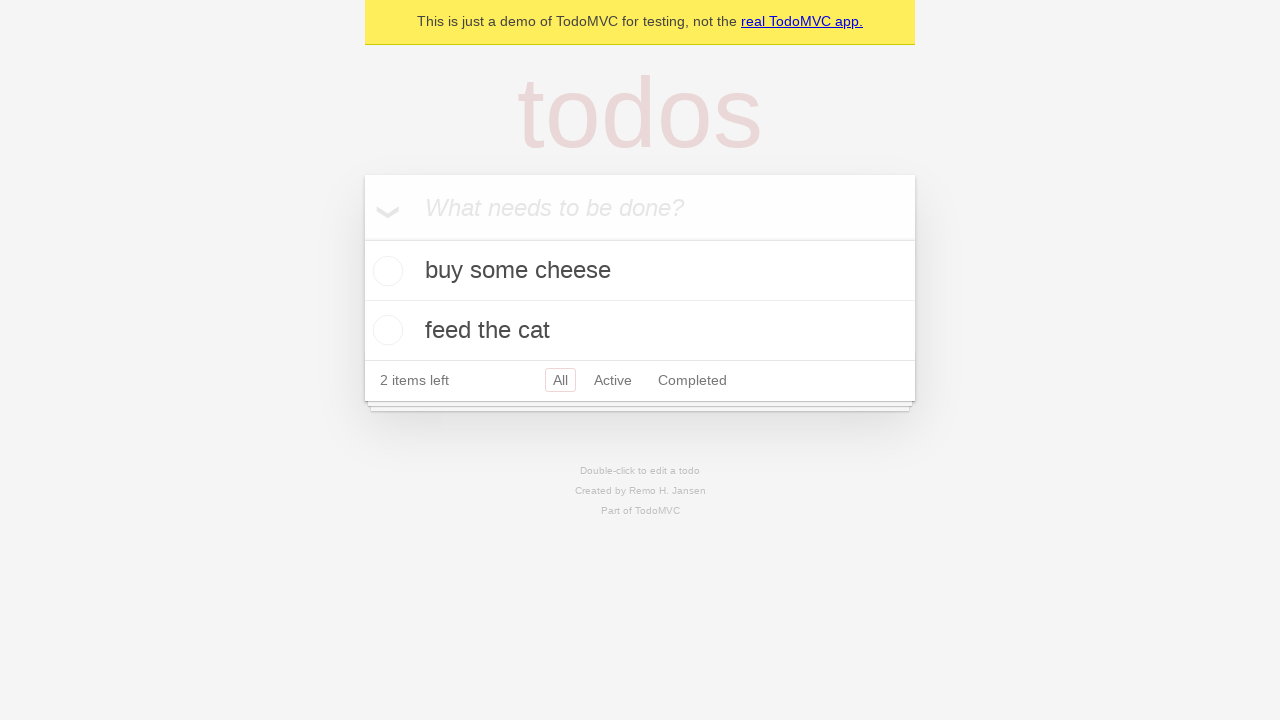

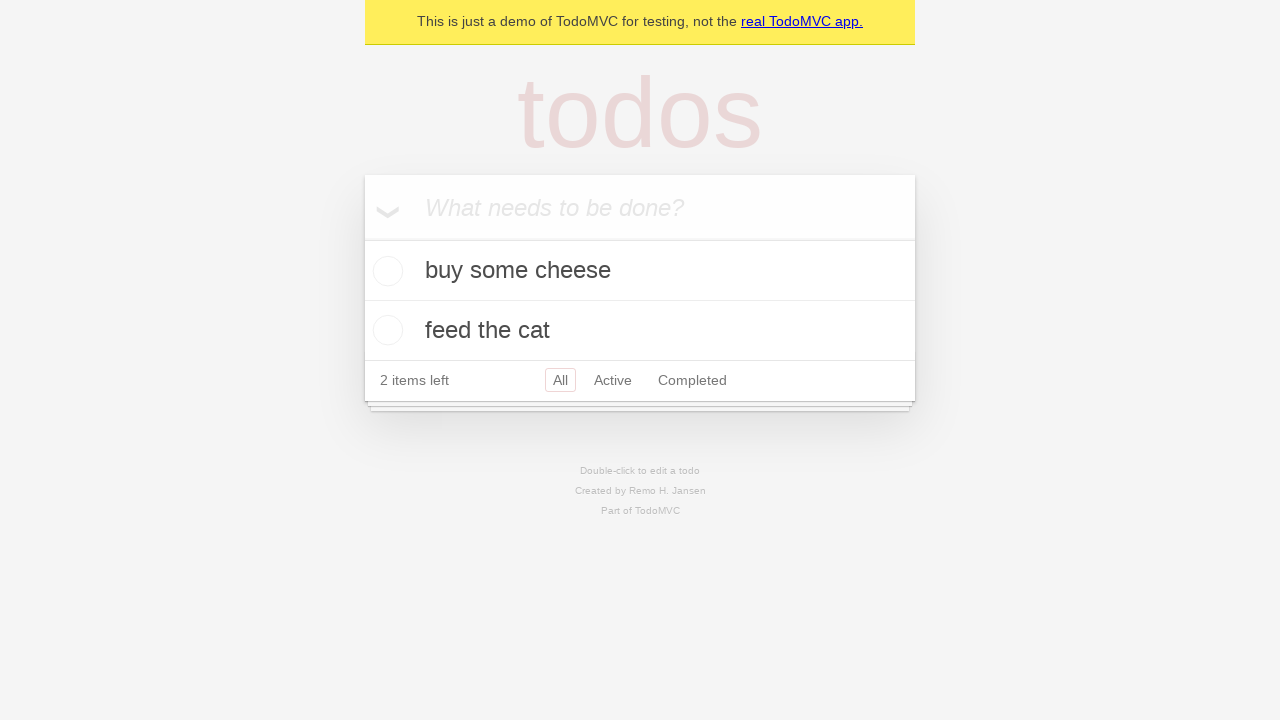